Tests text input functionality by entering a new button name and verifying the button text updates

Starting URL: http://www.uitestingplayground.com/

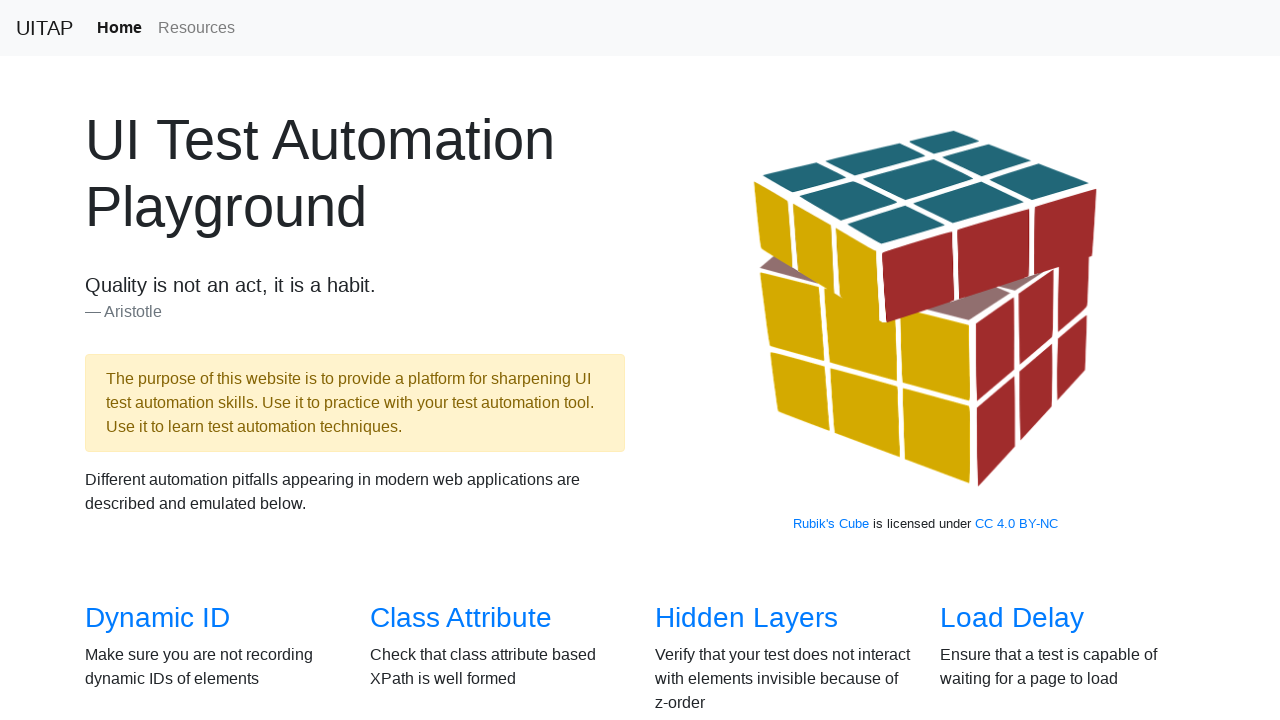

Clicked on Text Input link from the home page at (1002, 360) on xpath=//*[@id='overview']/div/div[2]/div[4]/h3/a
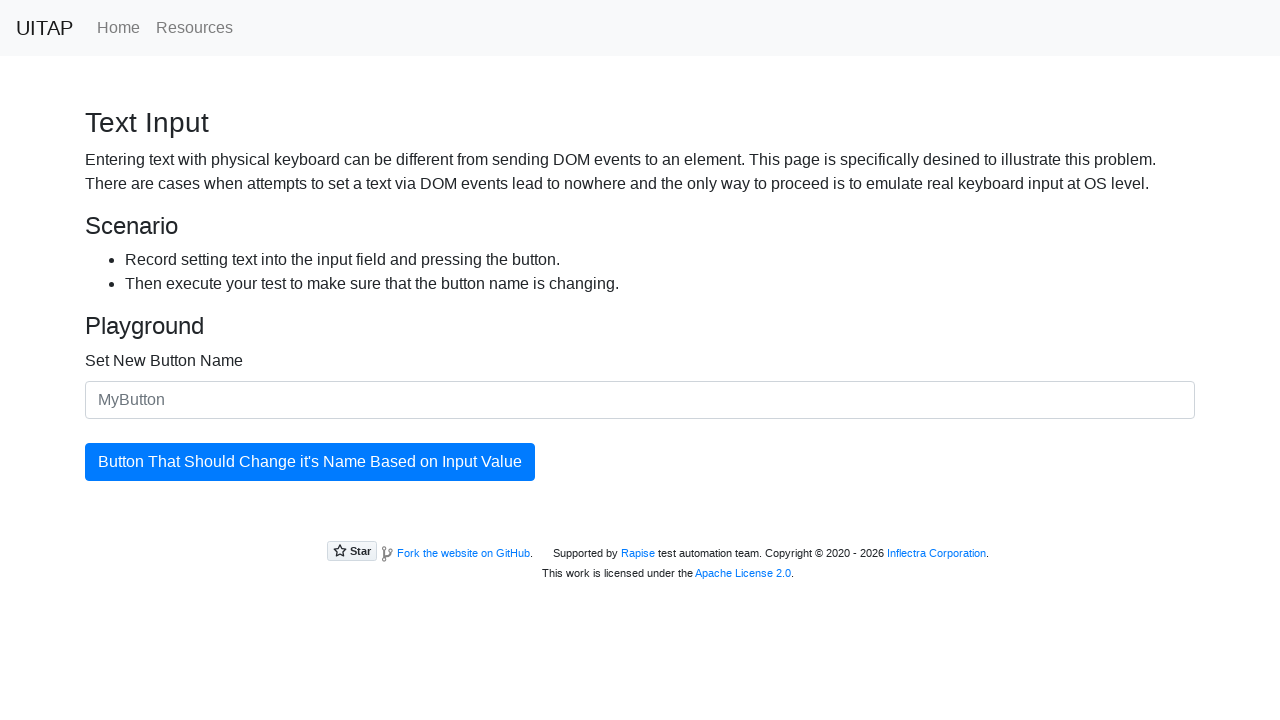

Filled input field with 'New Button Name' on #newButtonName
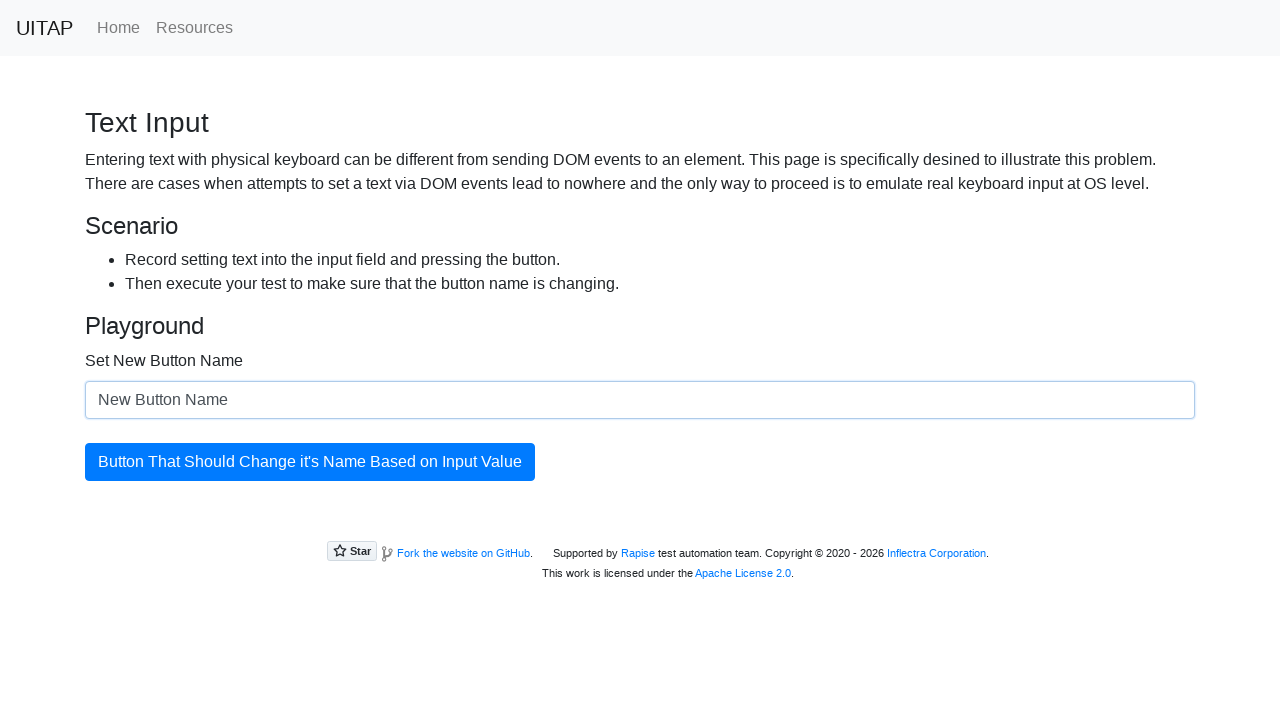

Clicked the button to update its name at (310, 462) on #updatingButton
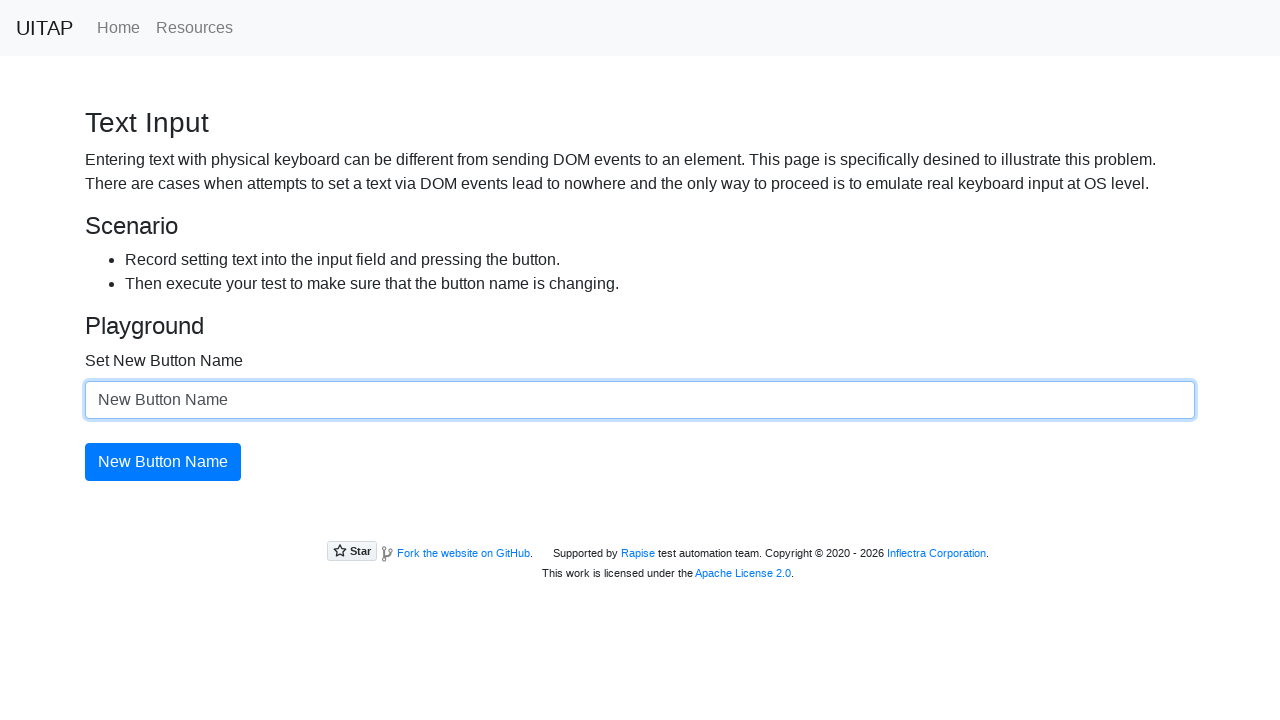

Verified button text has changed to 'New Button Name'
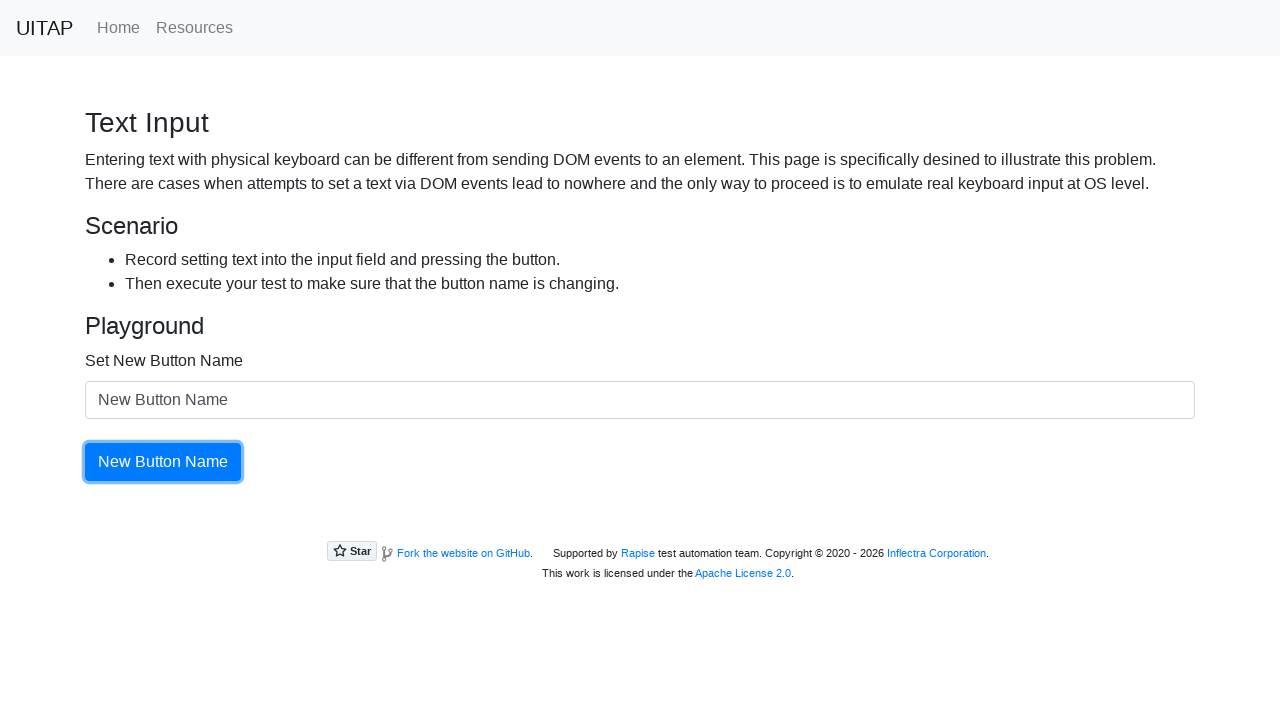

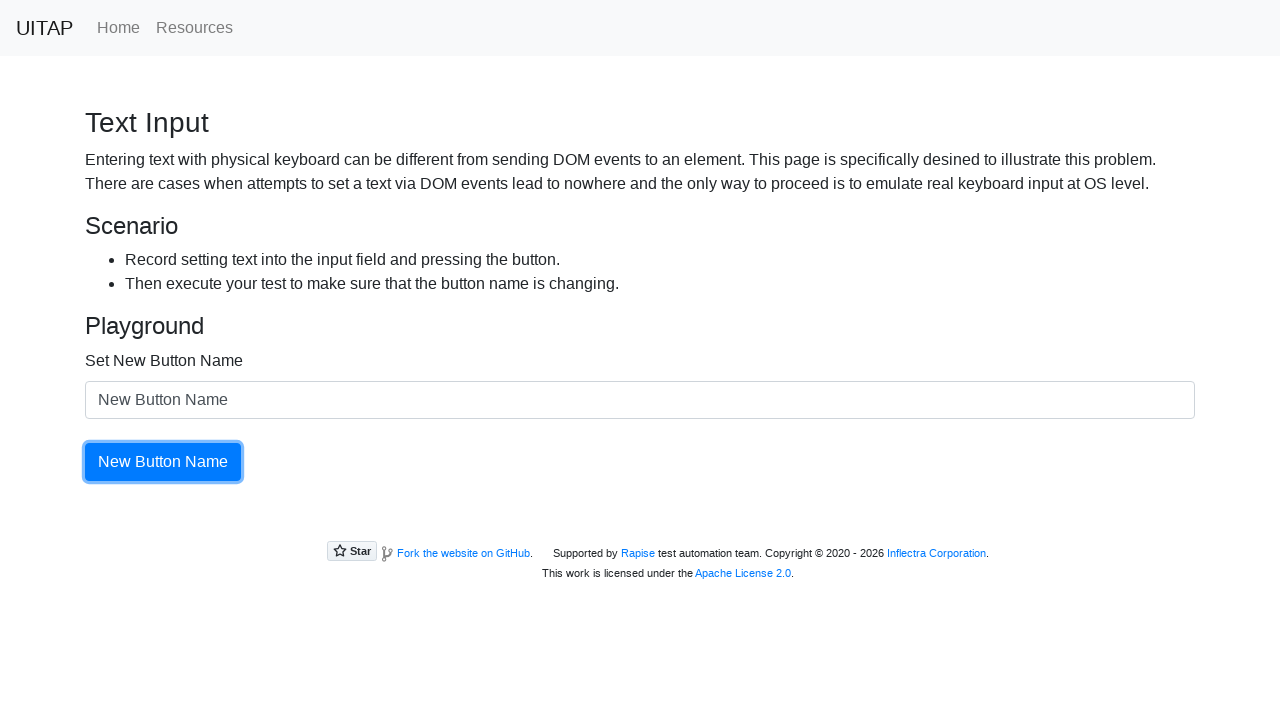